Verifies that the current URL contains flipkart.com domain

Starting URL: https://www.flipkart.com/search?q=mobile&otracker=search&otracker1=search&marketplace=FLIPKART&as-show=on&as=off&p%5B%5D=facets.price_range.from%3D10000&p%5B%5D=facets.price_range.to%3D20000&p%5B%5D=facets.brand%255B%255D%3DSAMSUNG

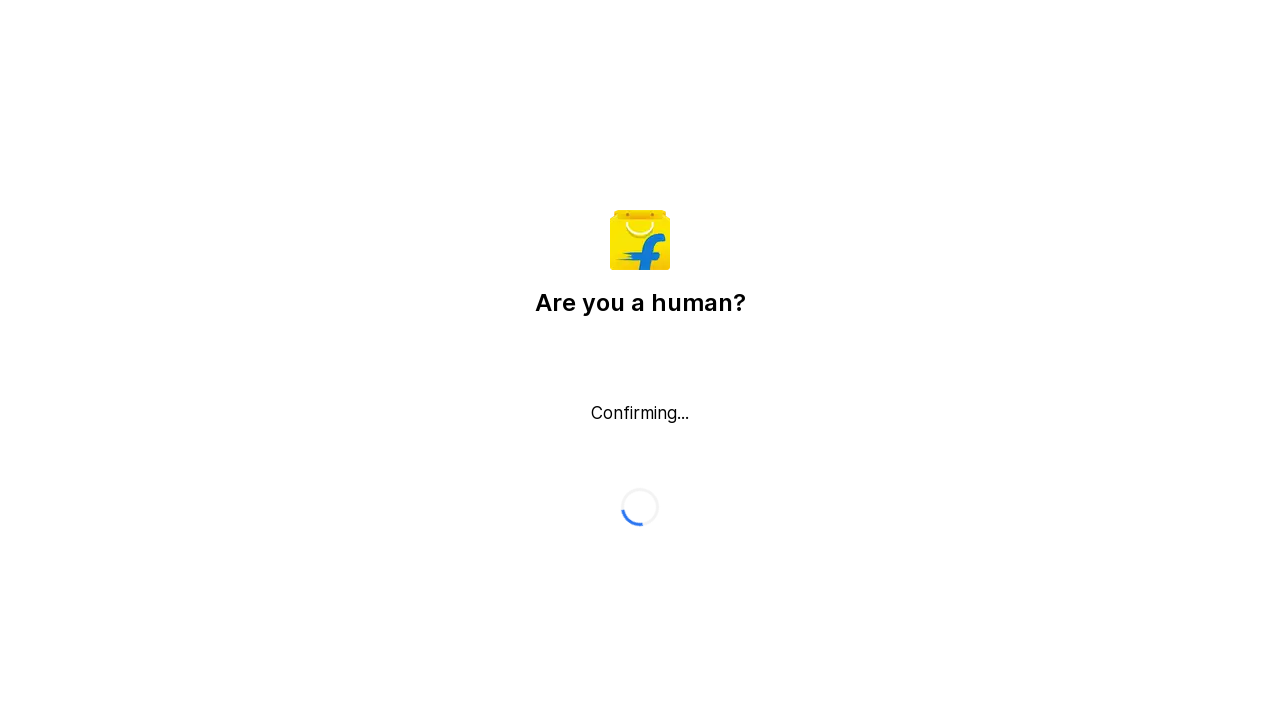

Verified that current URL contains flipkart.com domain
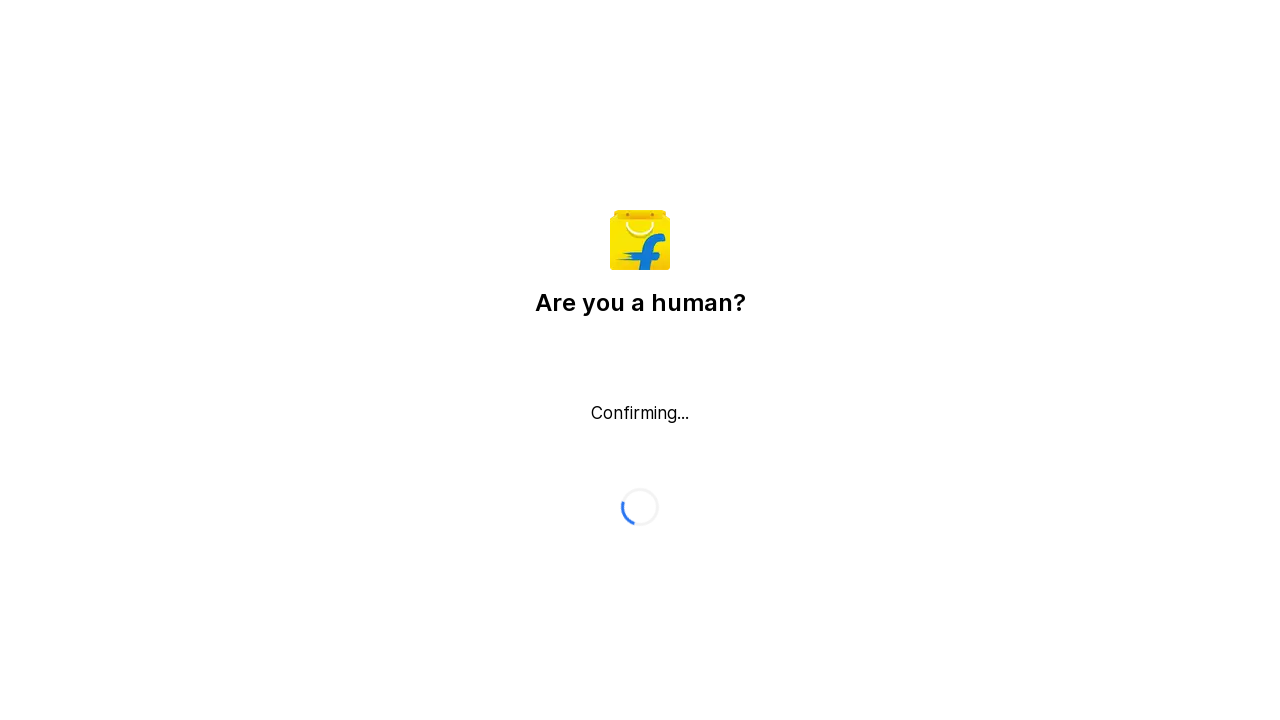

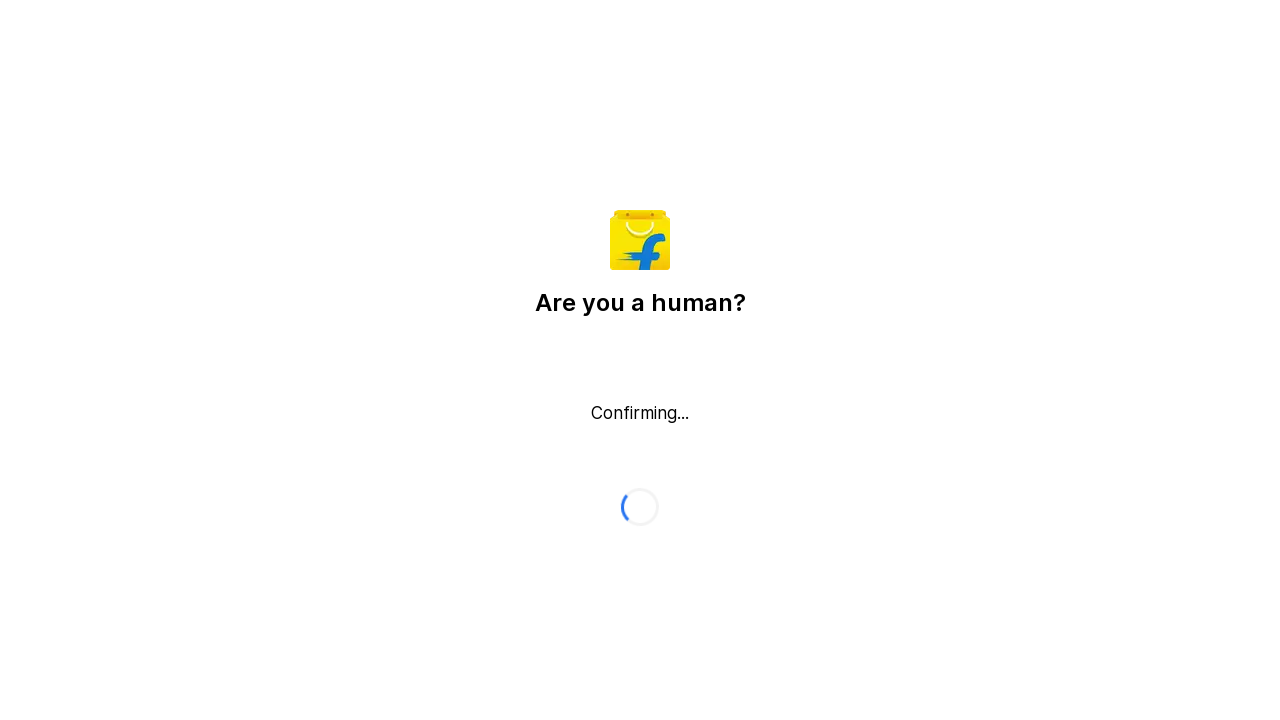